Tests opting out of A/B tests by visiting the page, checking if in A/B test, adding an opt-out cookie, refreshing, and verifying the opt-out worked by checking the heading text.

Starting URL: http://the-internet.herokuapp.com/abtest

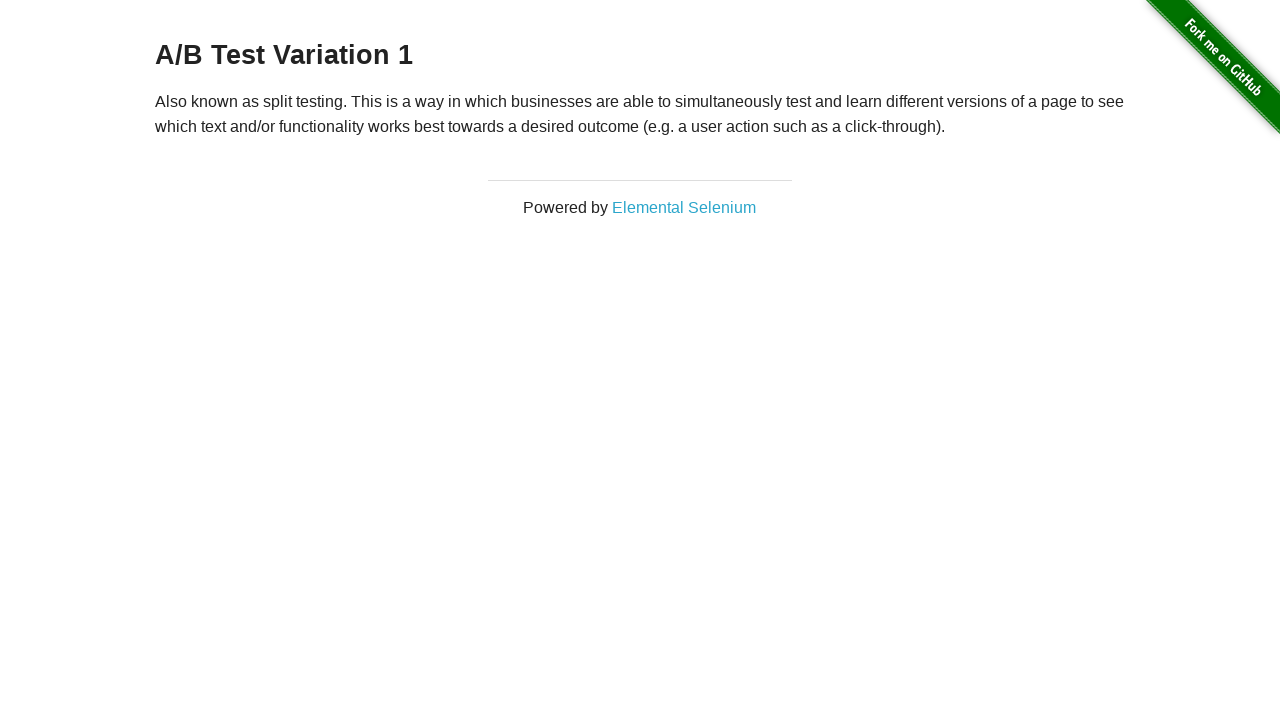

Retrieved heading text to check A/B test status
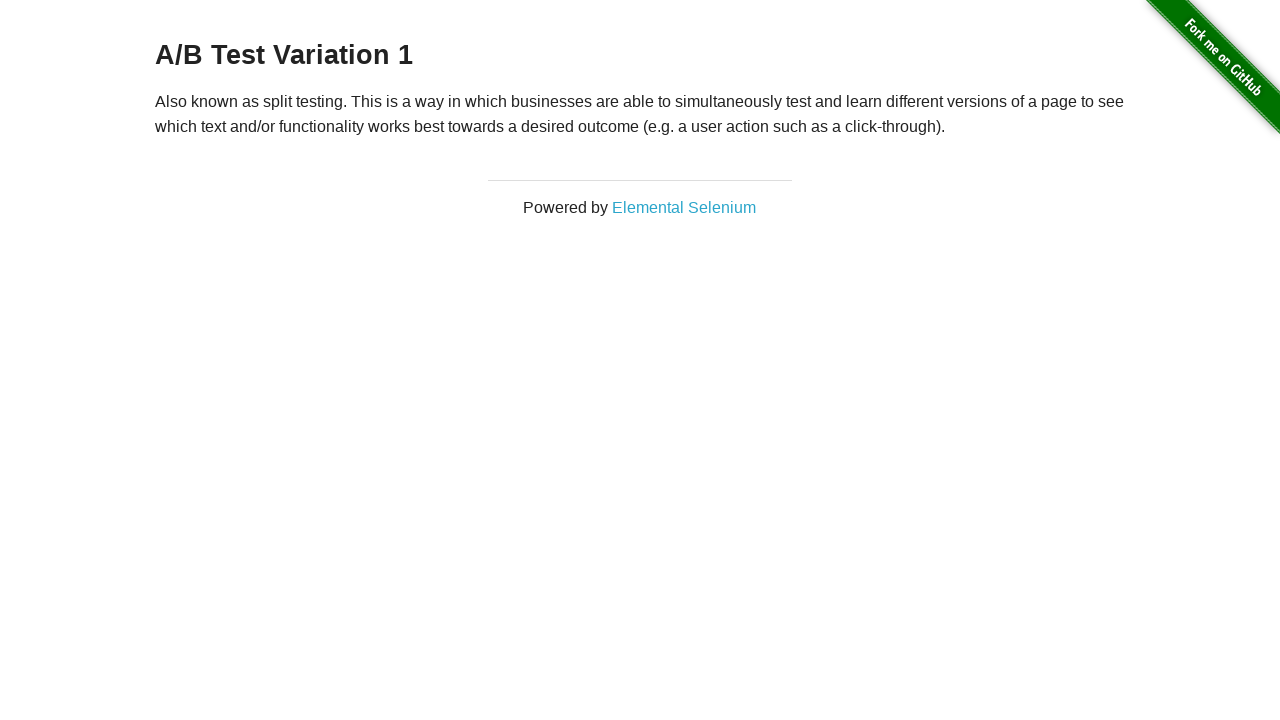

Added optimizelyOptOut cookie to opt out of A/B test
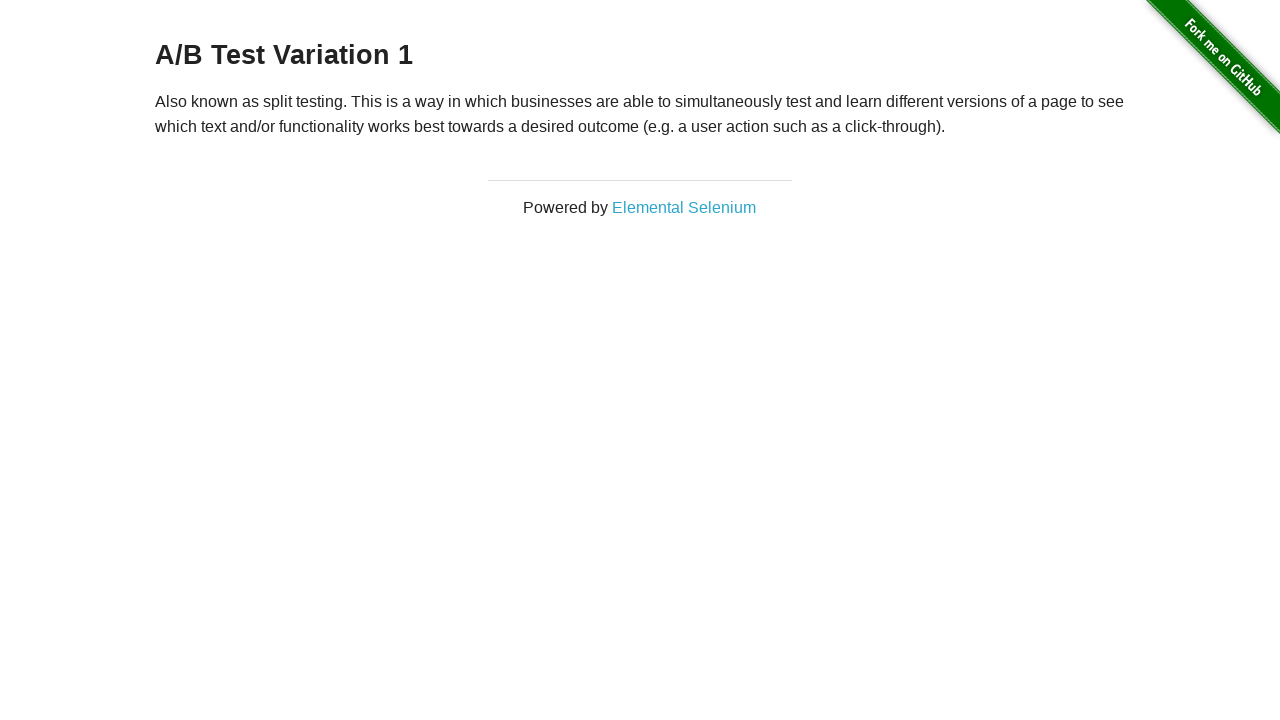

Refreshed page after adding opt-out cookie
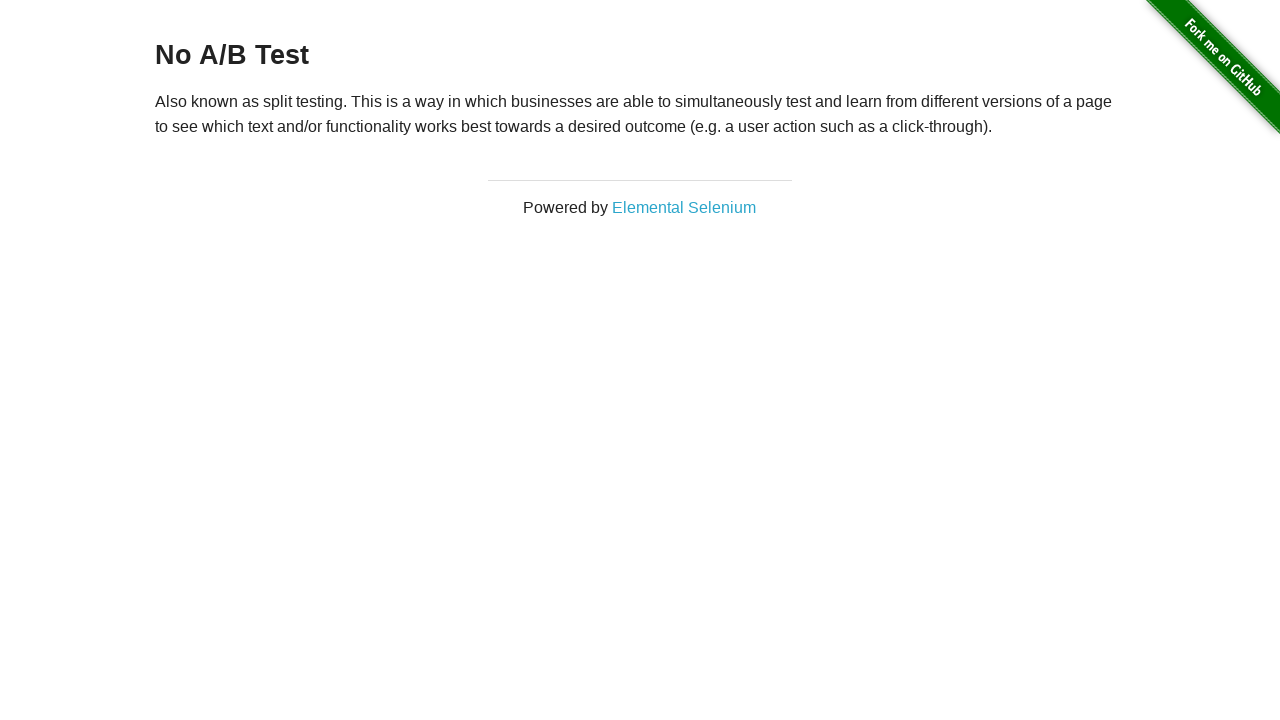

Retrieved updated heading text after page refresh
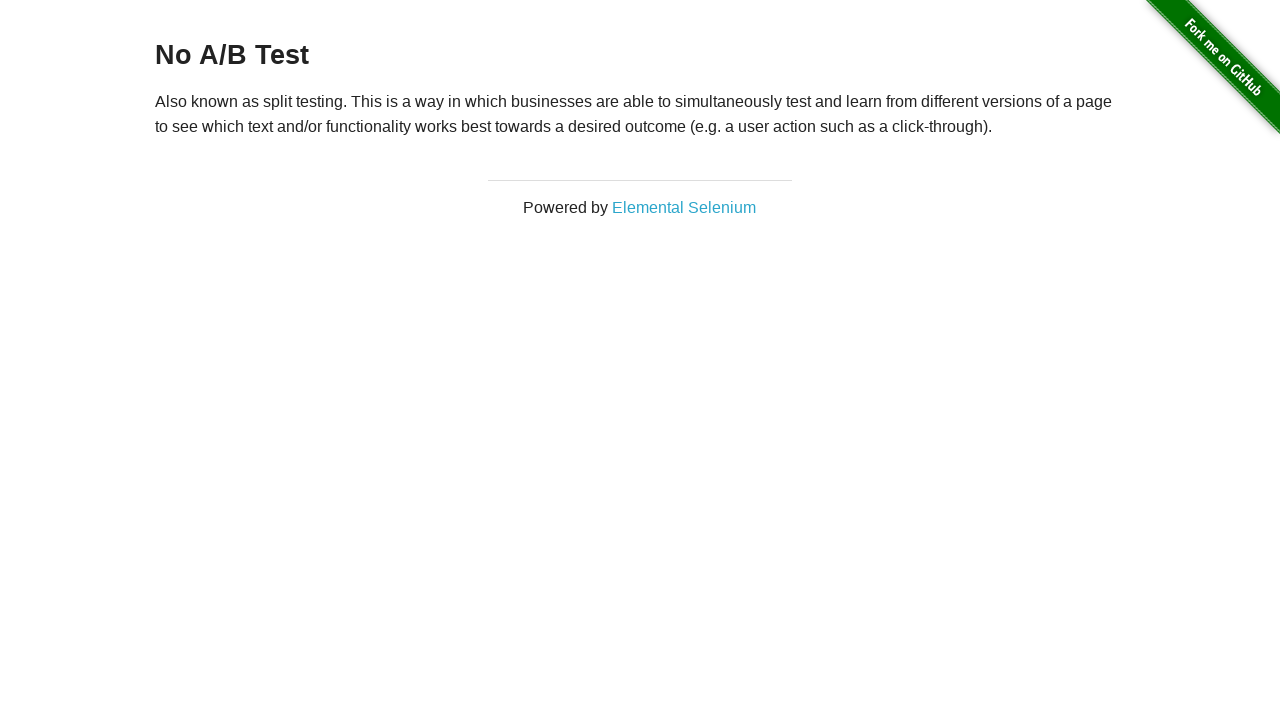

Verified opt-out successful: heading text is 'No A/B Test'
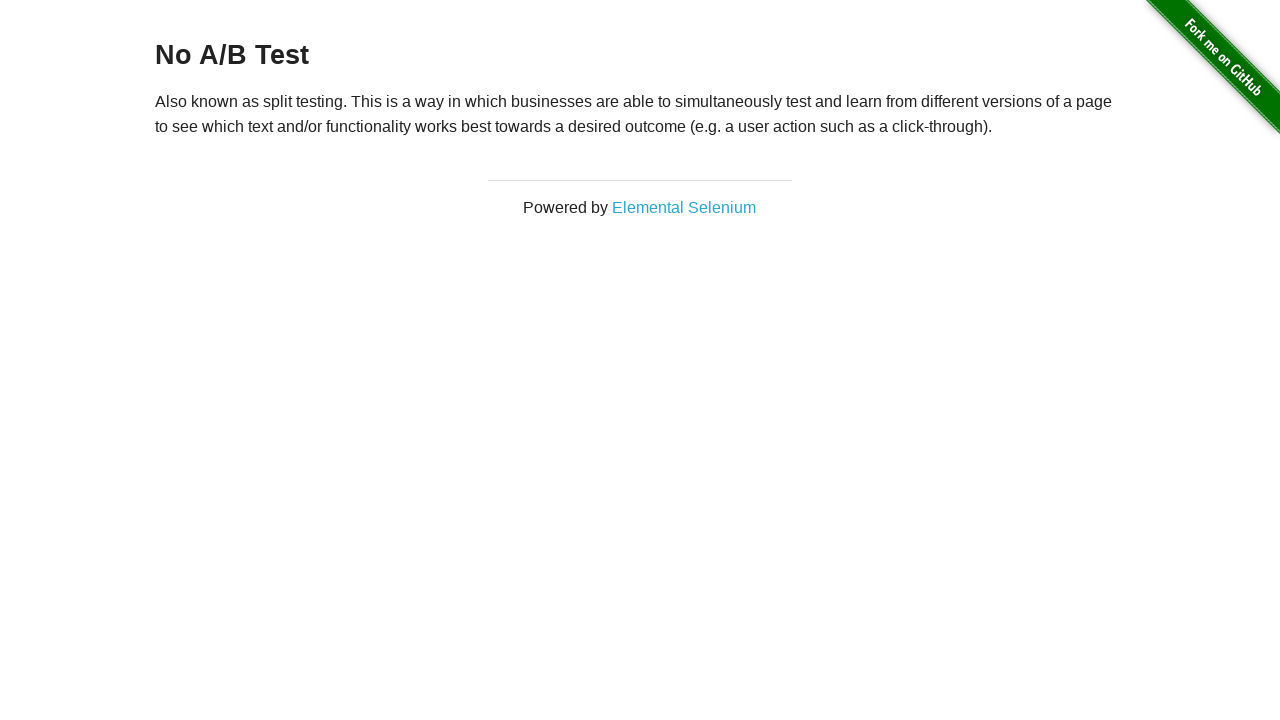

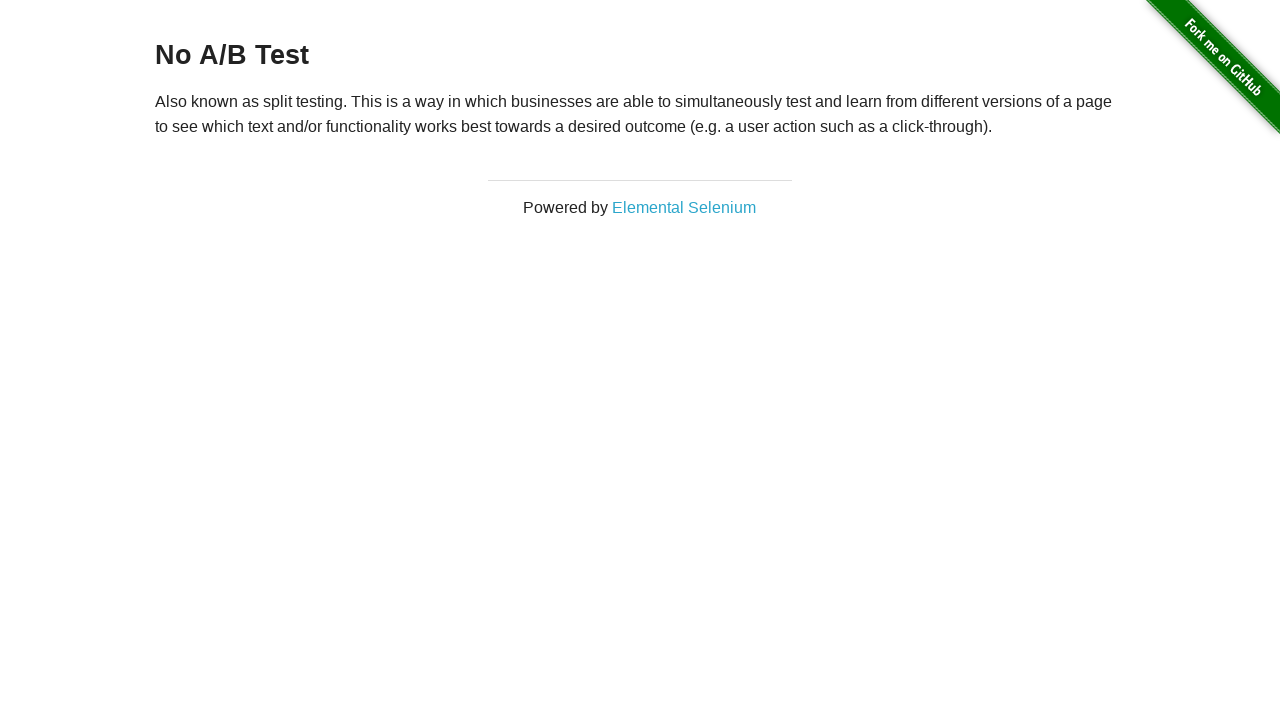